Navigates to MakeMyTrip homepage and verifies the page loads by checking the title is available

Starting URL: https://www.makemytrip.com

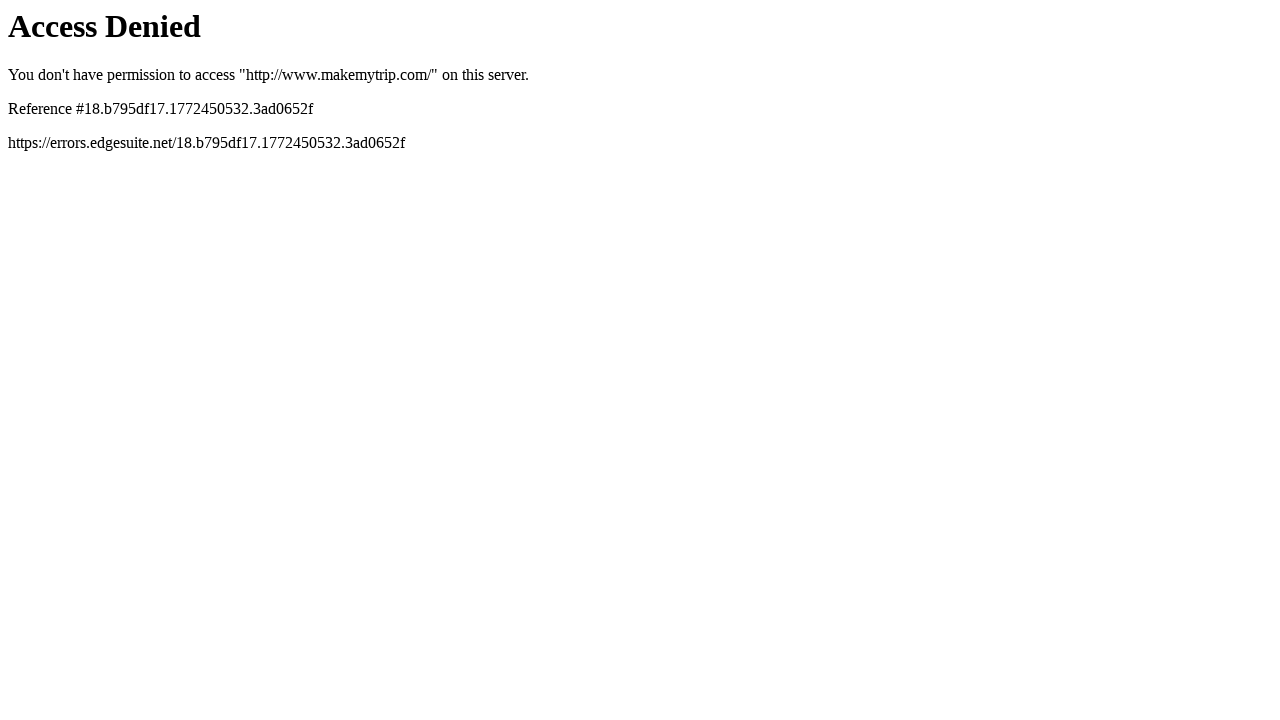

Navigated to MakeMyTrip homepage
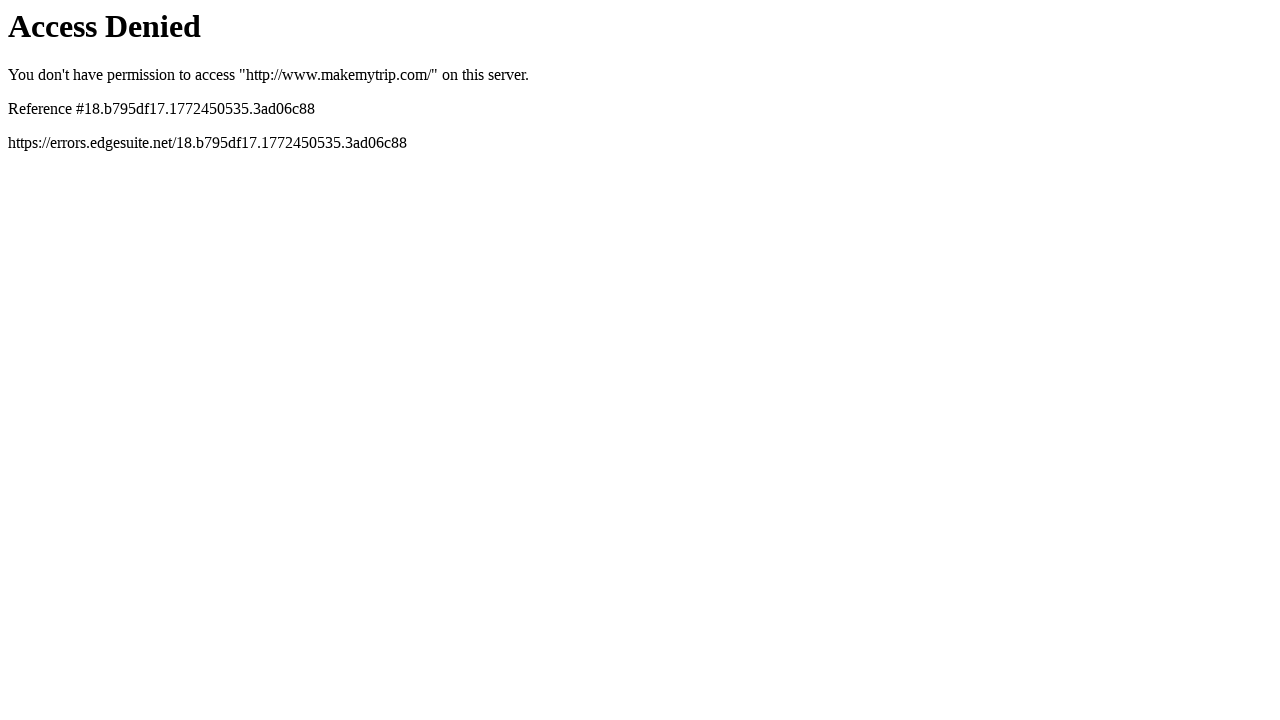

Page DOM content fully loaded
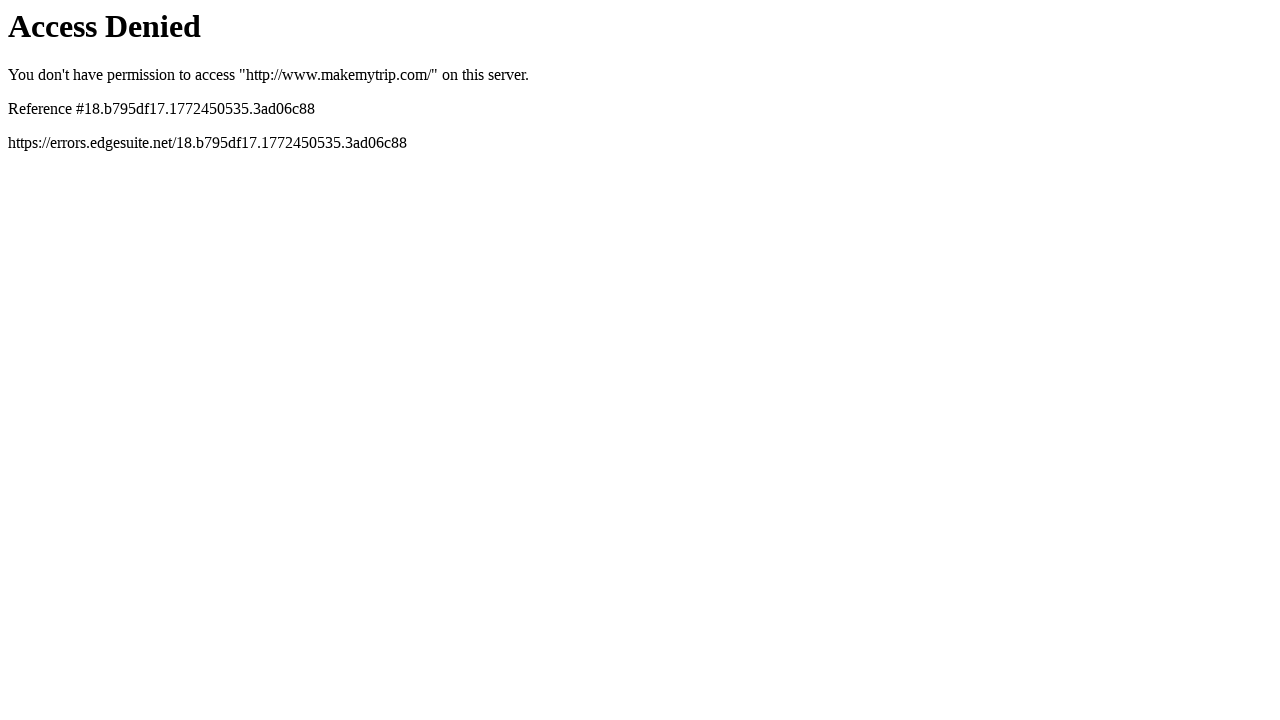

Retrieved page title: Access Denied
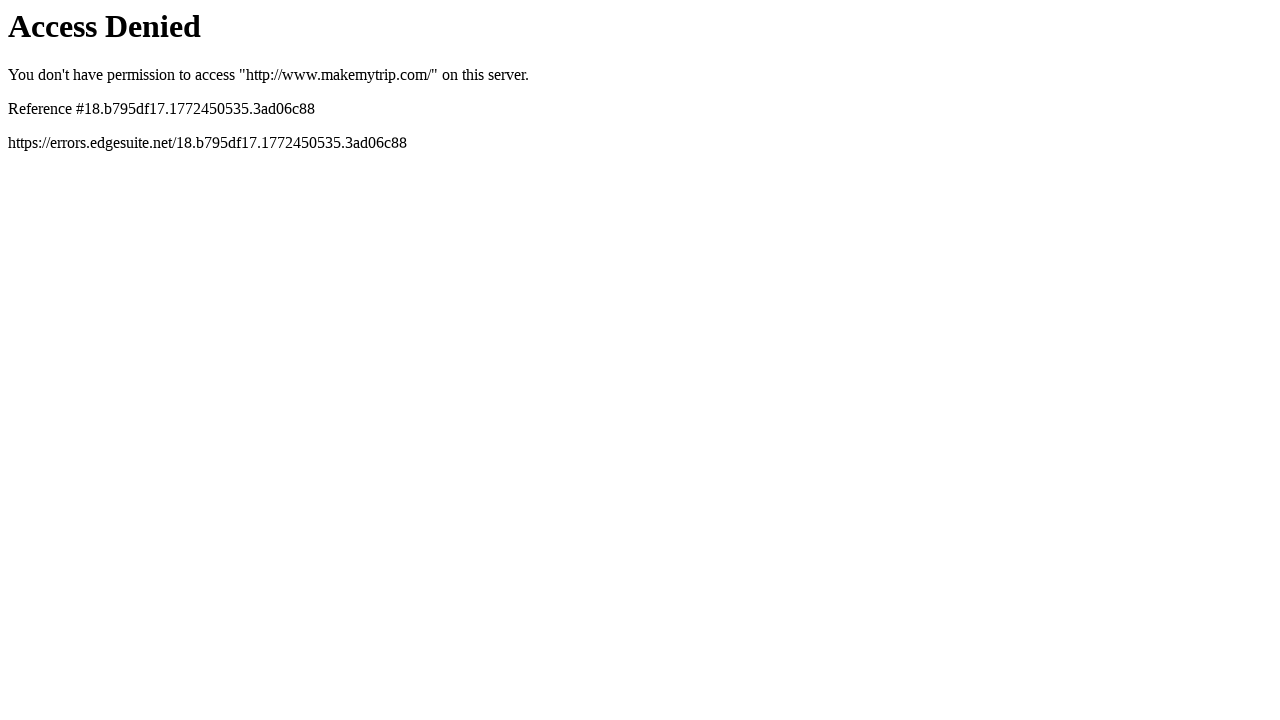

Verified page title is not empty
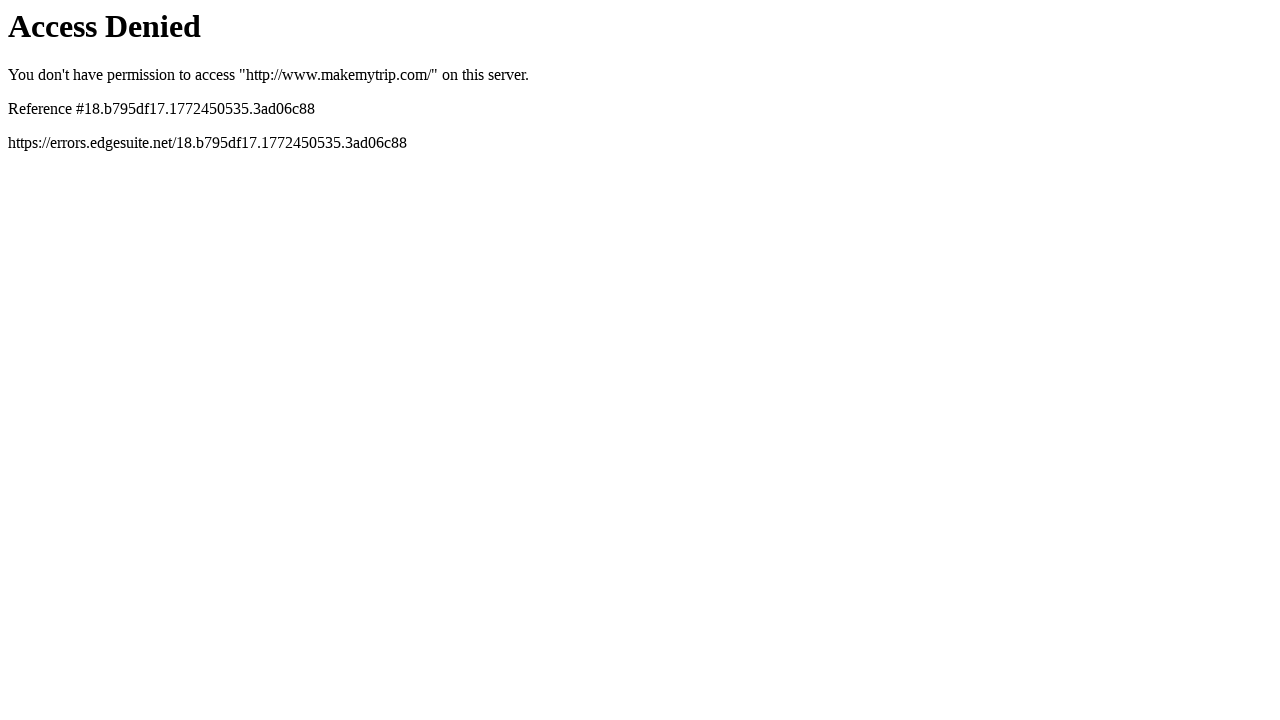

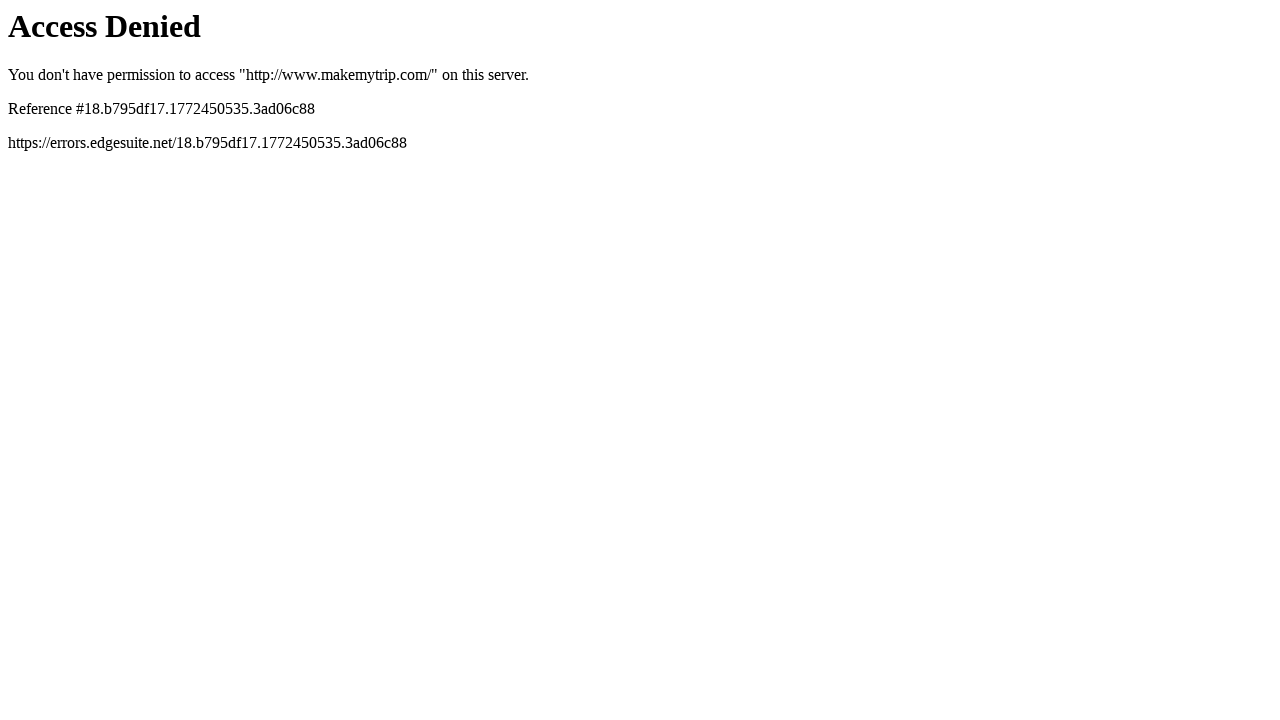